Tests the jQuery UI sortable widget by performing drag-and-drop operations to reorder list items within an iframe

Starting URL: https://jqueryui.com/sortable/

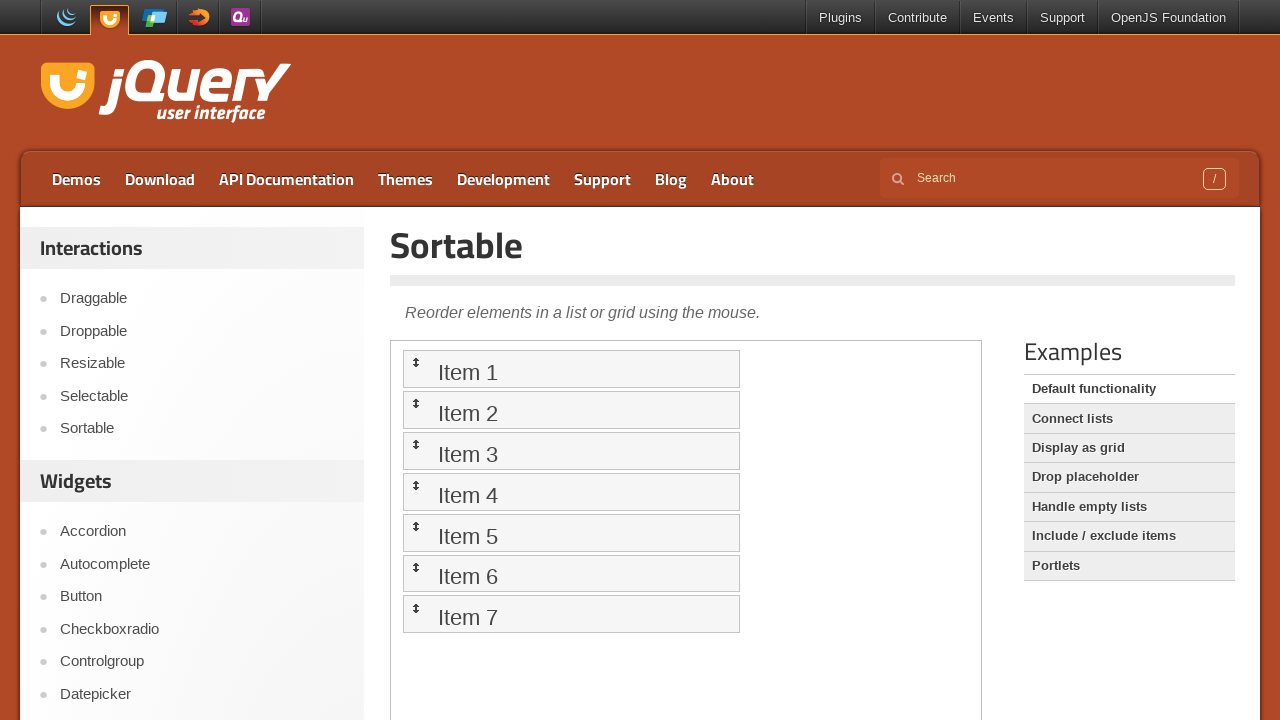

Located the demo iframe containing the sortable widget
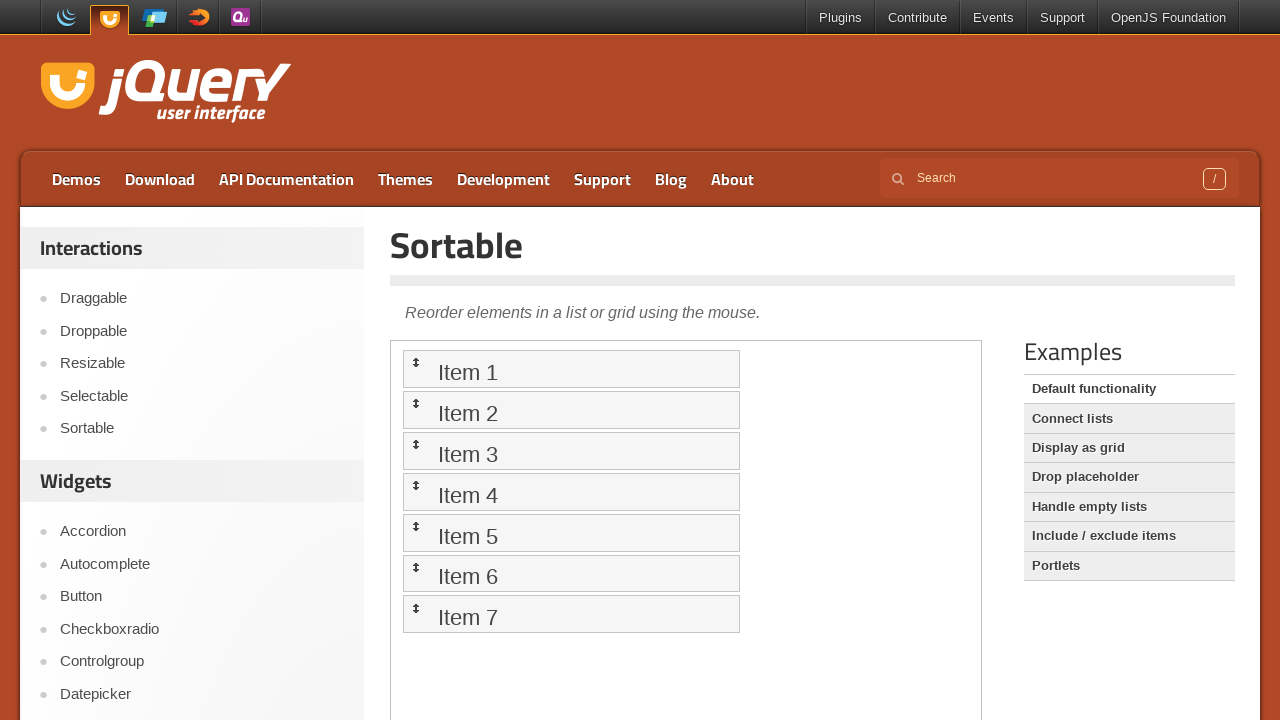

Located Item 5 in the sortable list
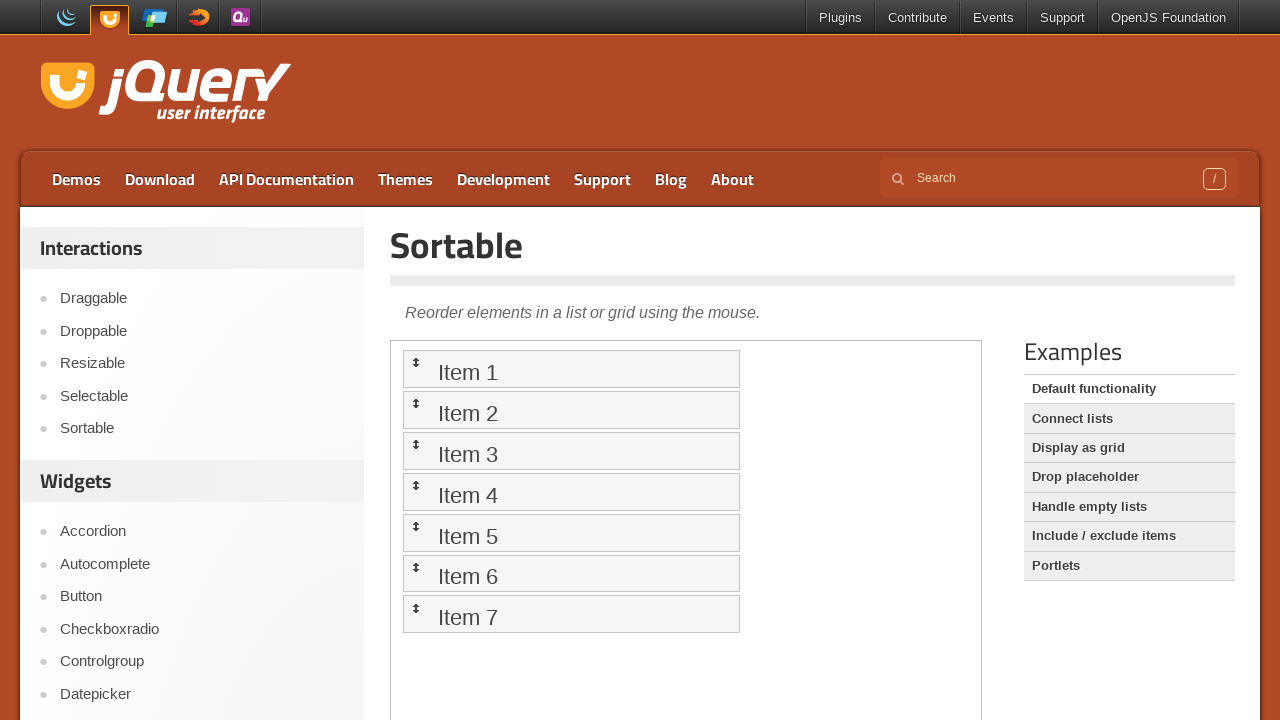

Located Item 4 in the sortable list
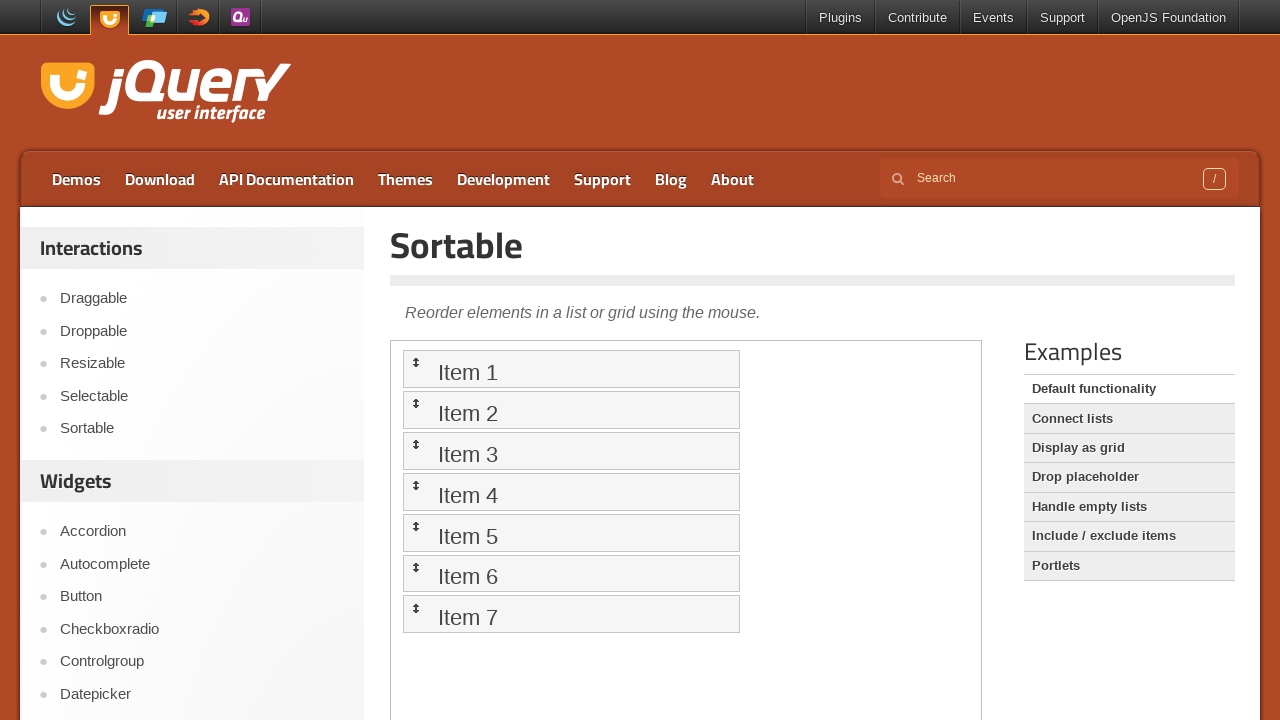

Located Item 3 in the sortable list
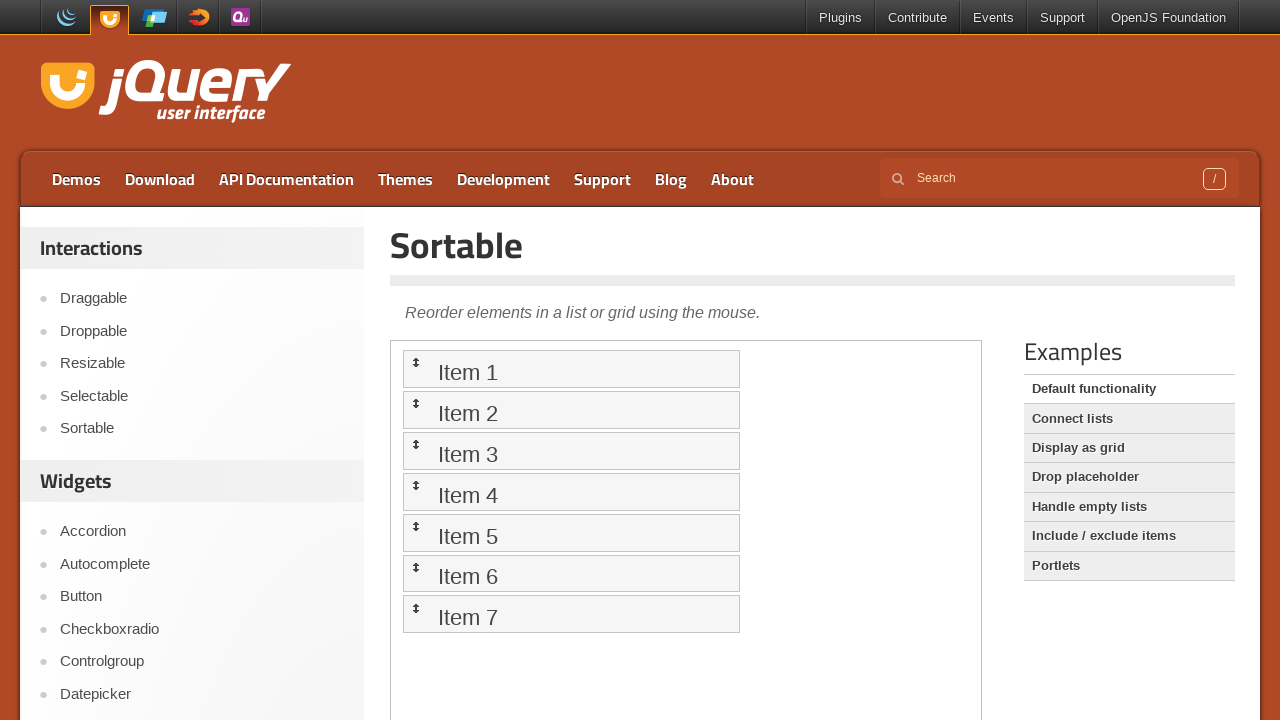

Located Item 2 in the sortable list
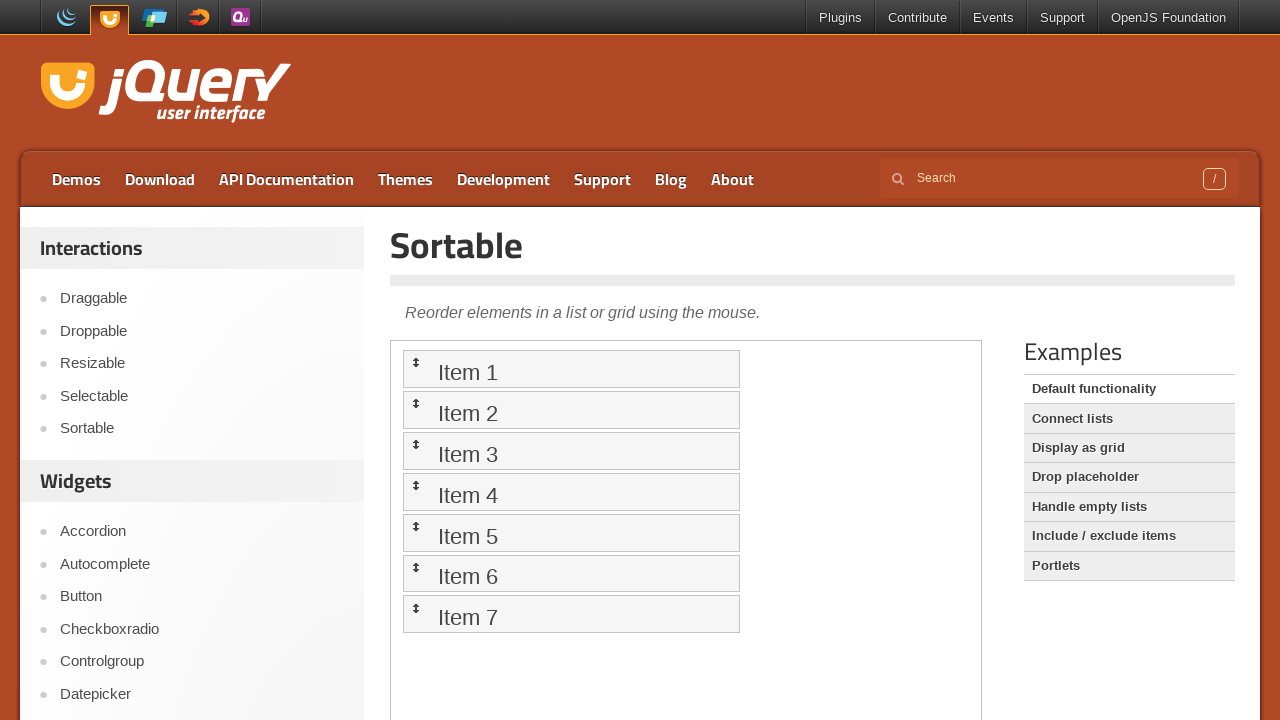

Located Item 6 in the sortable list
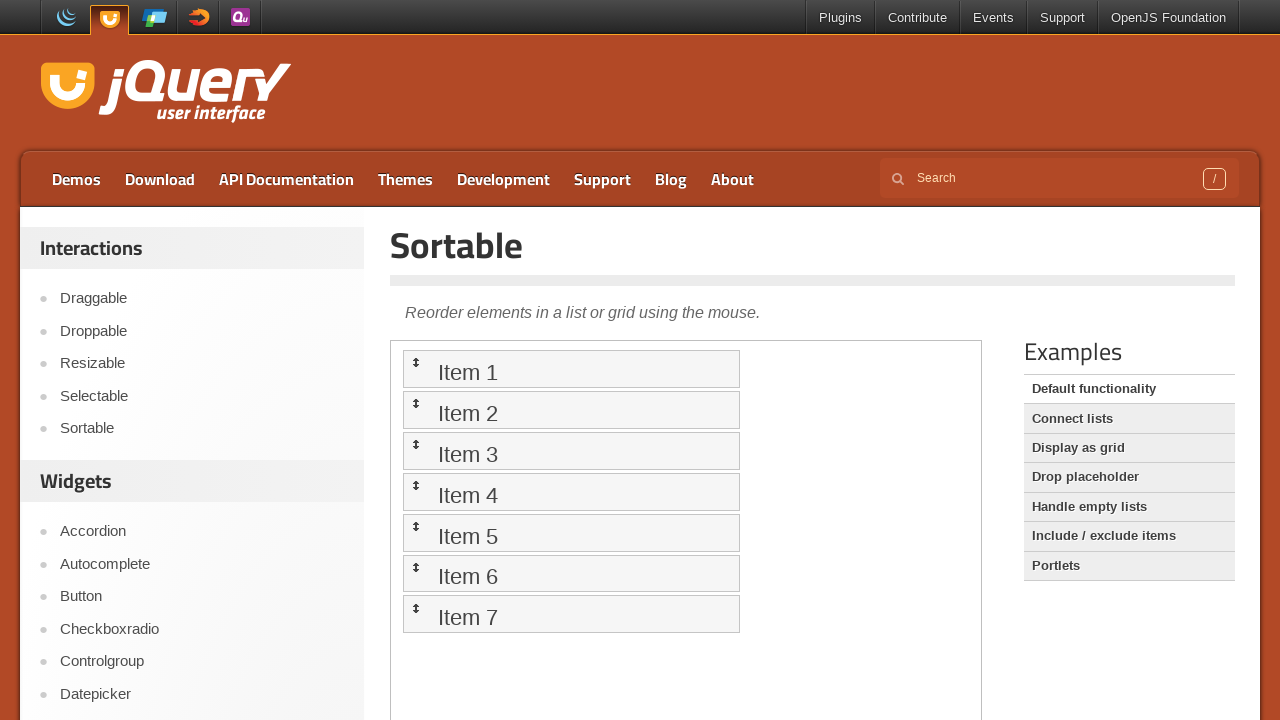

Dragged Item 5 to Item 4's position at (571, 492)
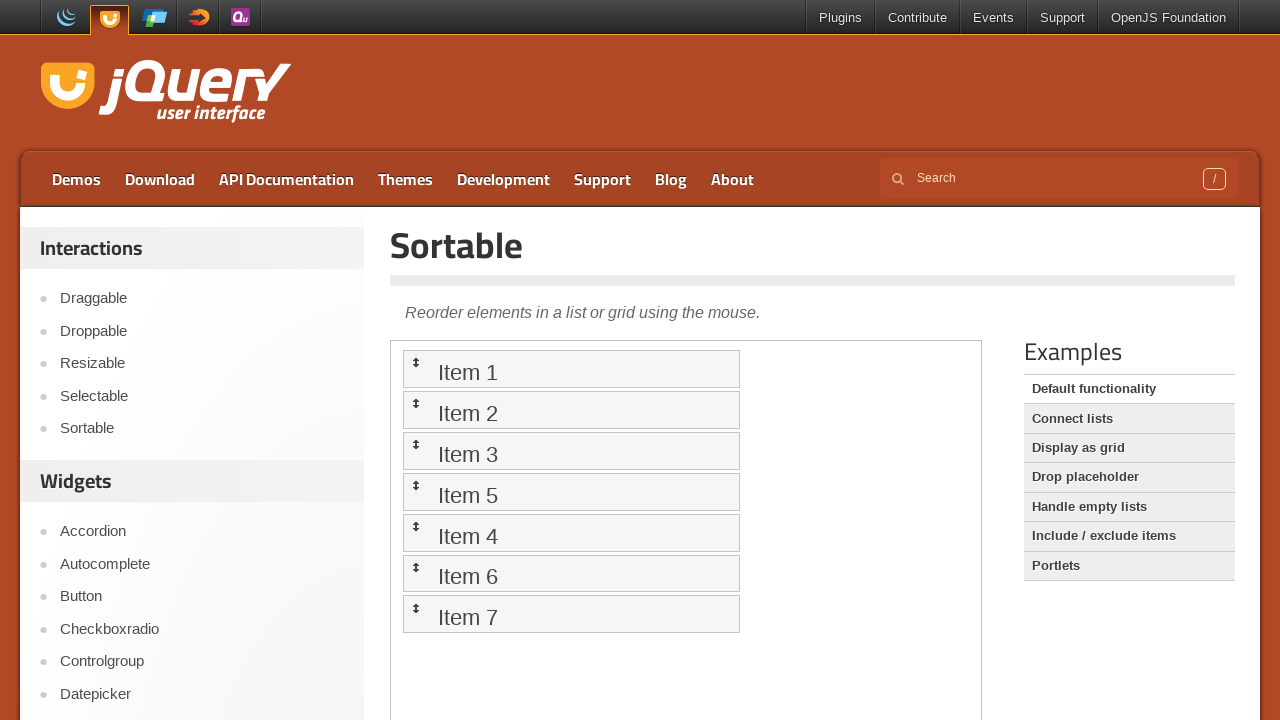

Dragged Item 3 to Item 2's position at (571, 410)
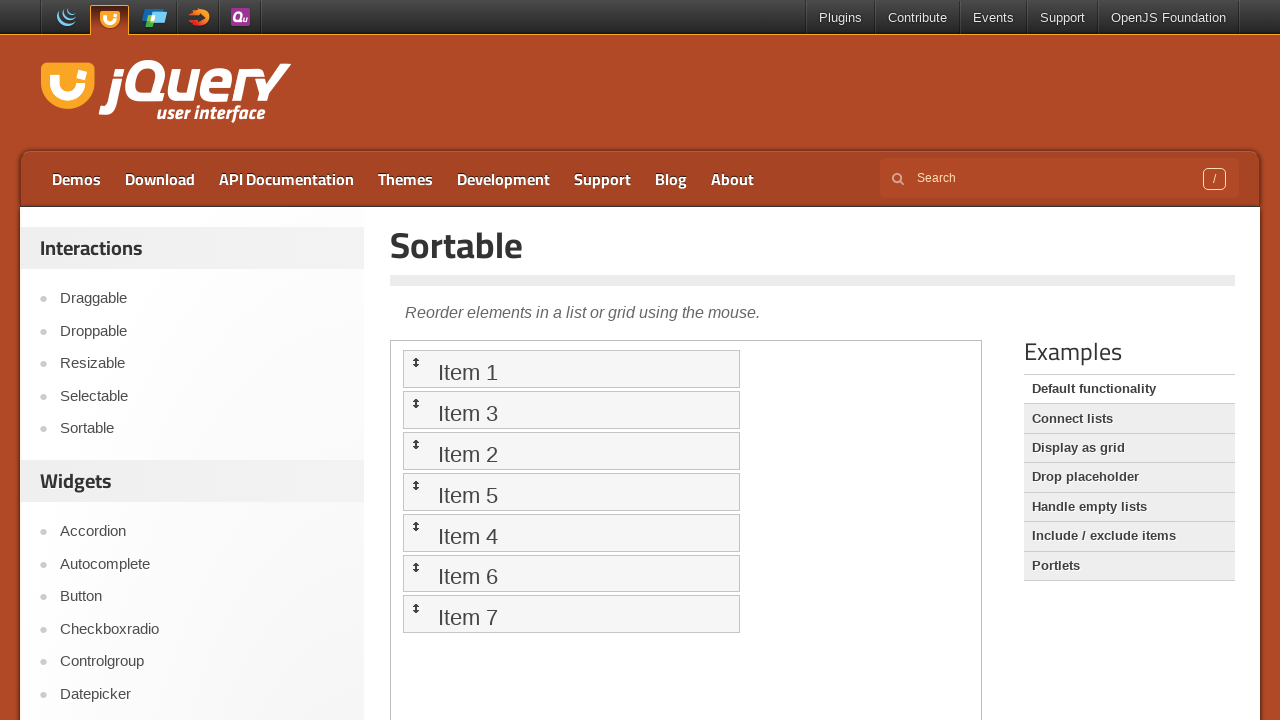

Dragged Item 4 to Item 6's position at (571, 573)
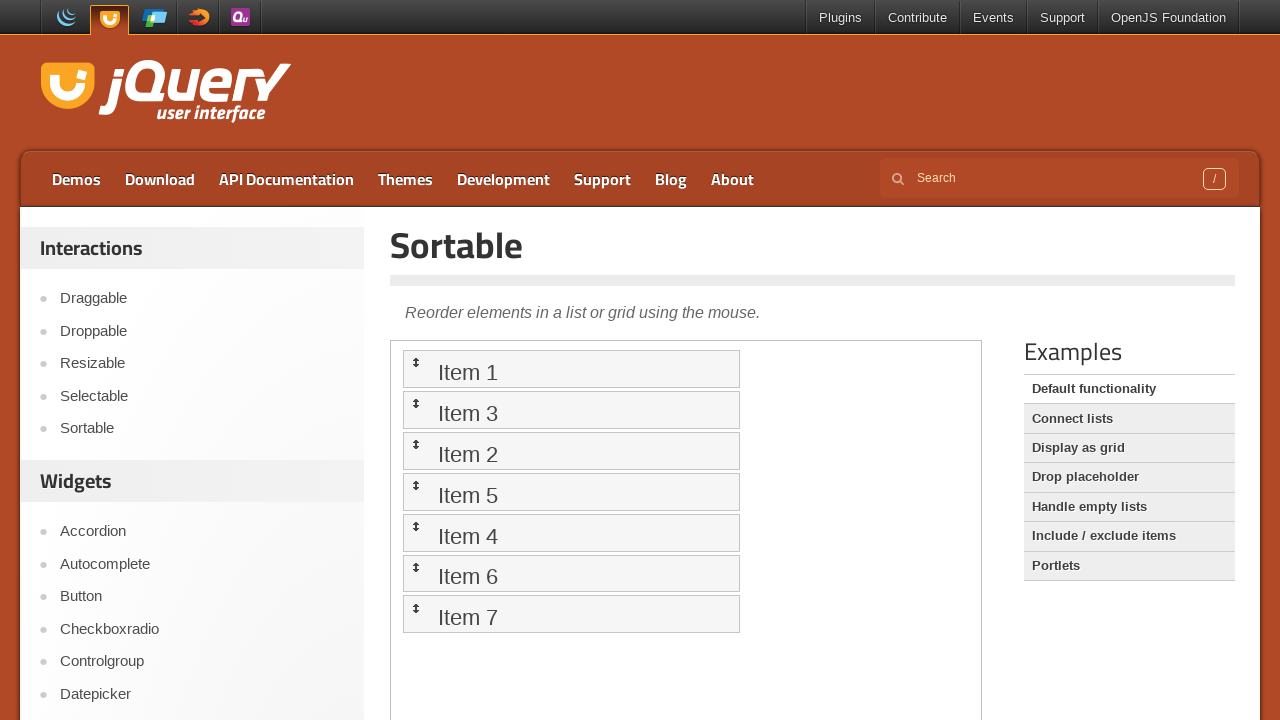

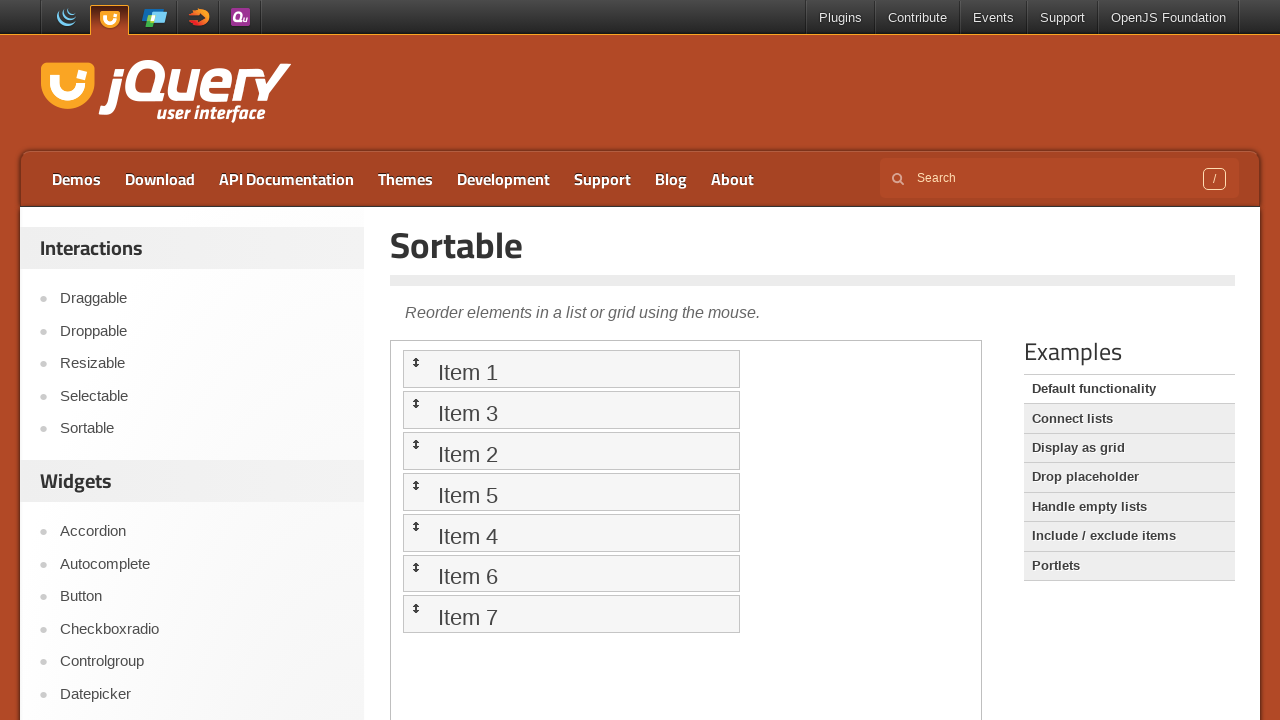